Tests GitHub's advanced search functionality by filtering repositories by Python language, star count over 20000, and containing an environment.yml file, then verifying search results are returned.

Starting URL: https://github.com/search/advanced

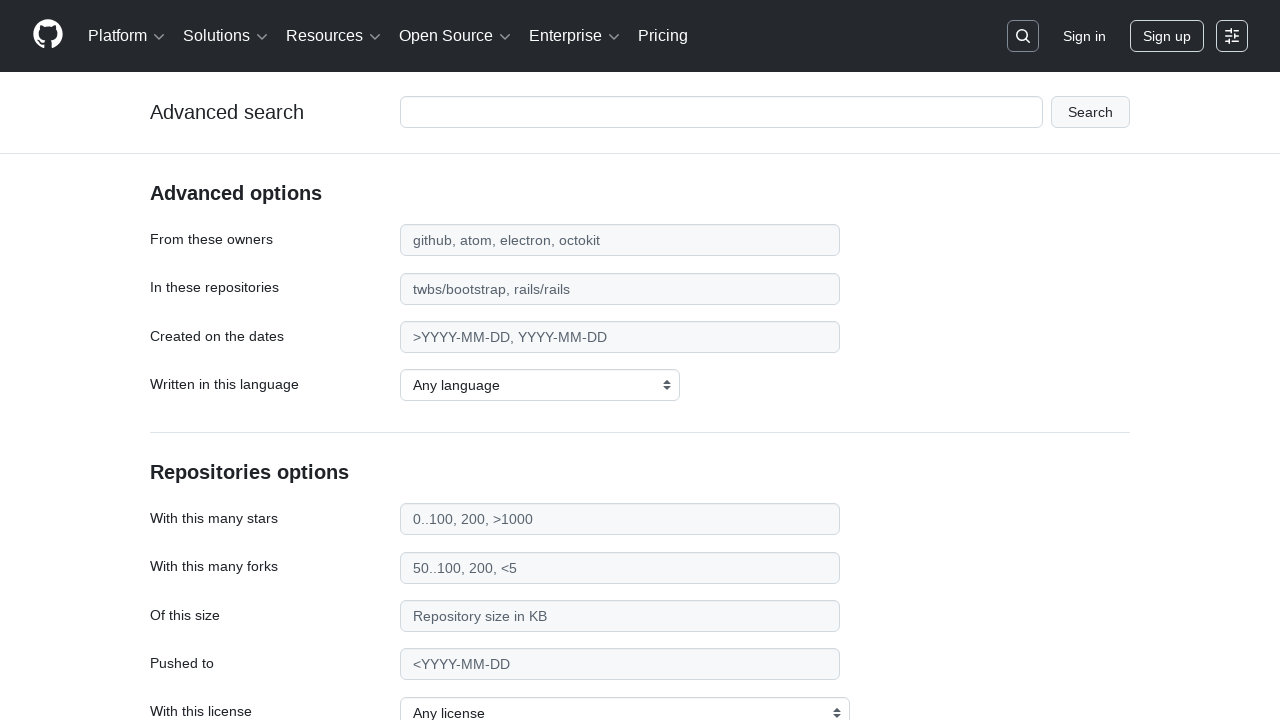

Selected Python as the programming language filter on internal:label="Written in this language"i
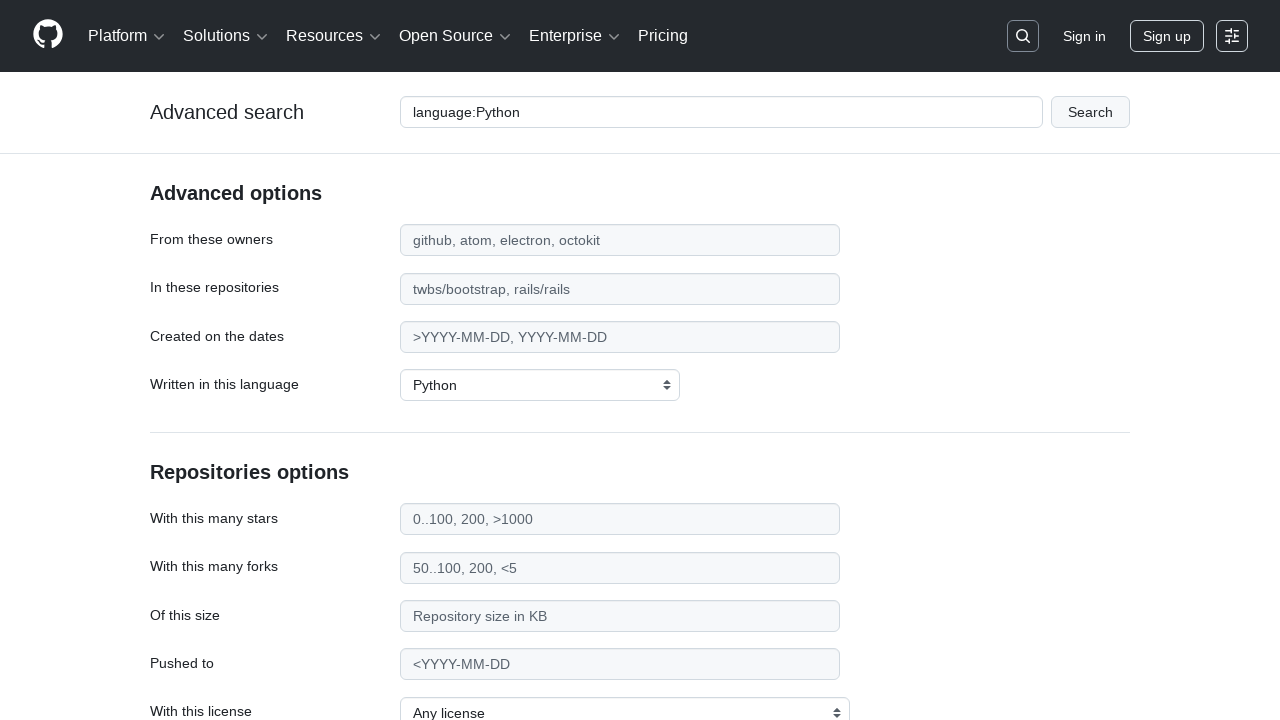

Clicked on the stars filter field at (620, 519) on internal:attr=[placeholder="200, >1000"i]
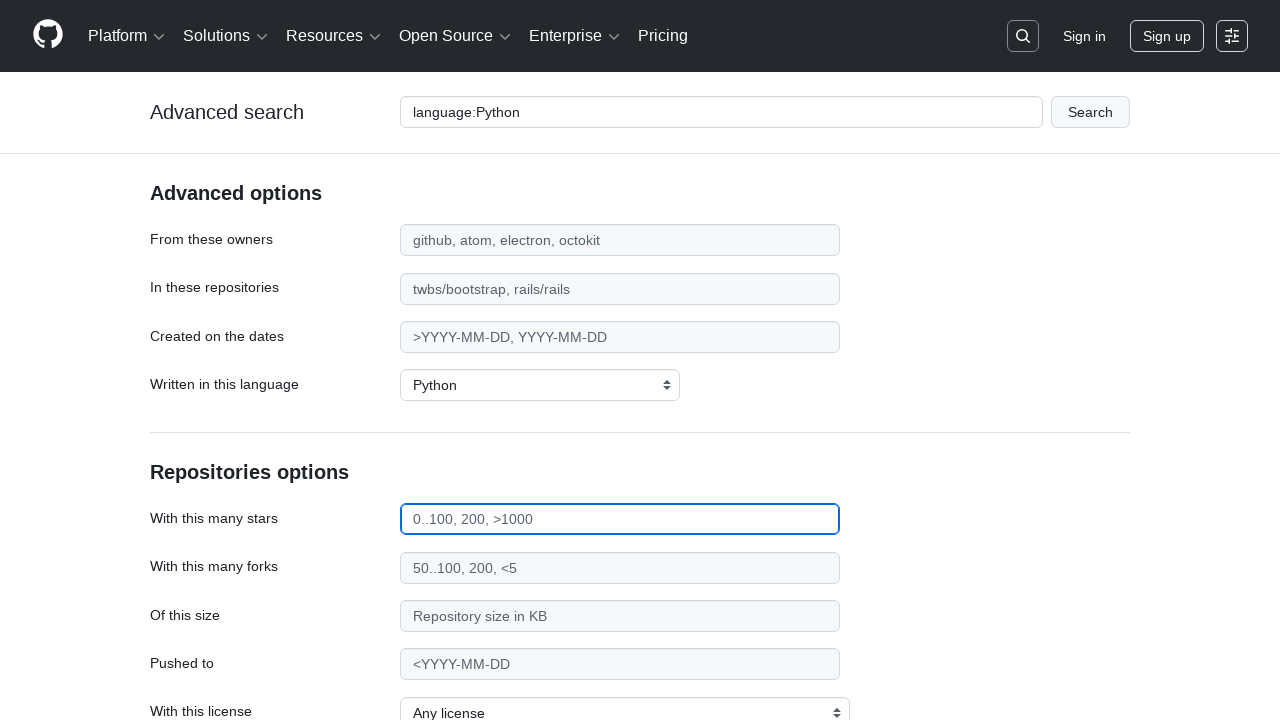

Entered '>20000' in the stars filter field on internal:attr=[placeholder="200, >1000"i]
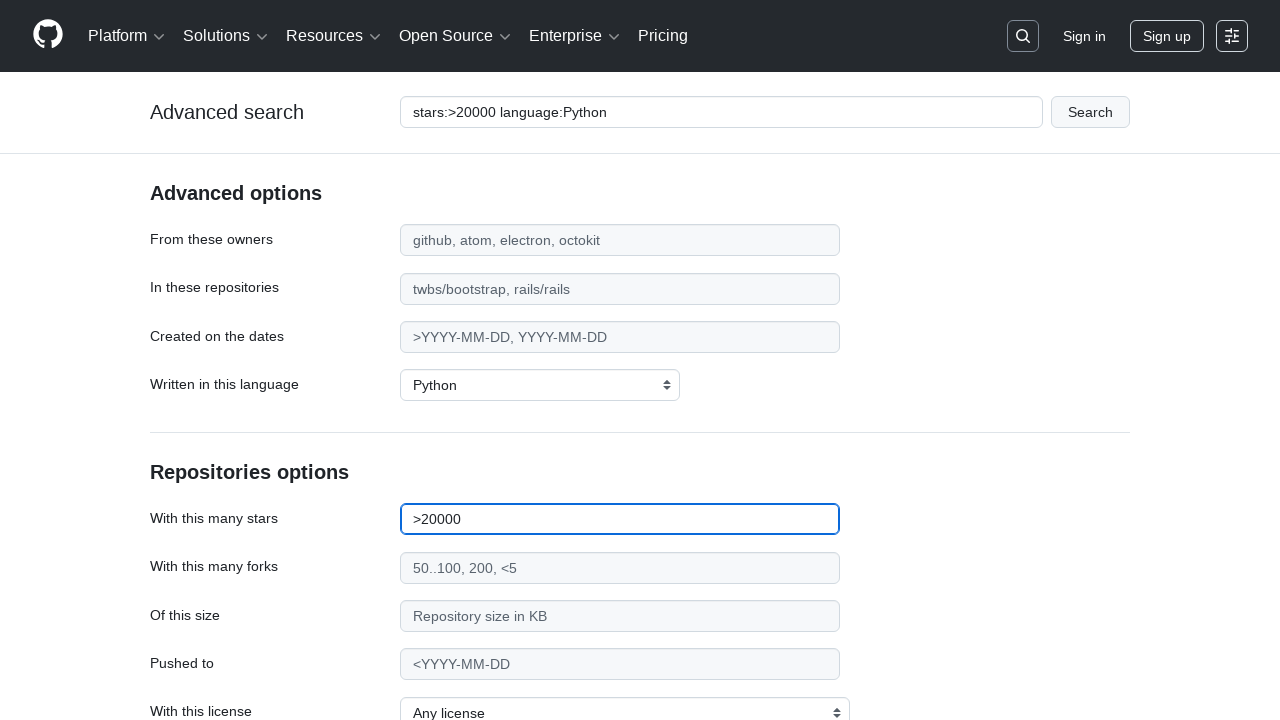

Clicked on the file path filter field at (620, 361) on internal:attr=[placeholder="app.rb, footer.erb"i]
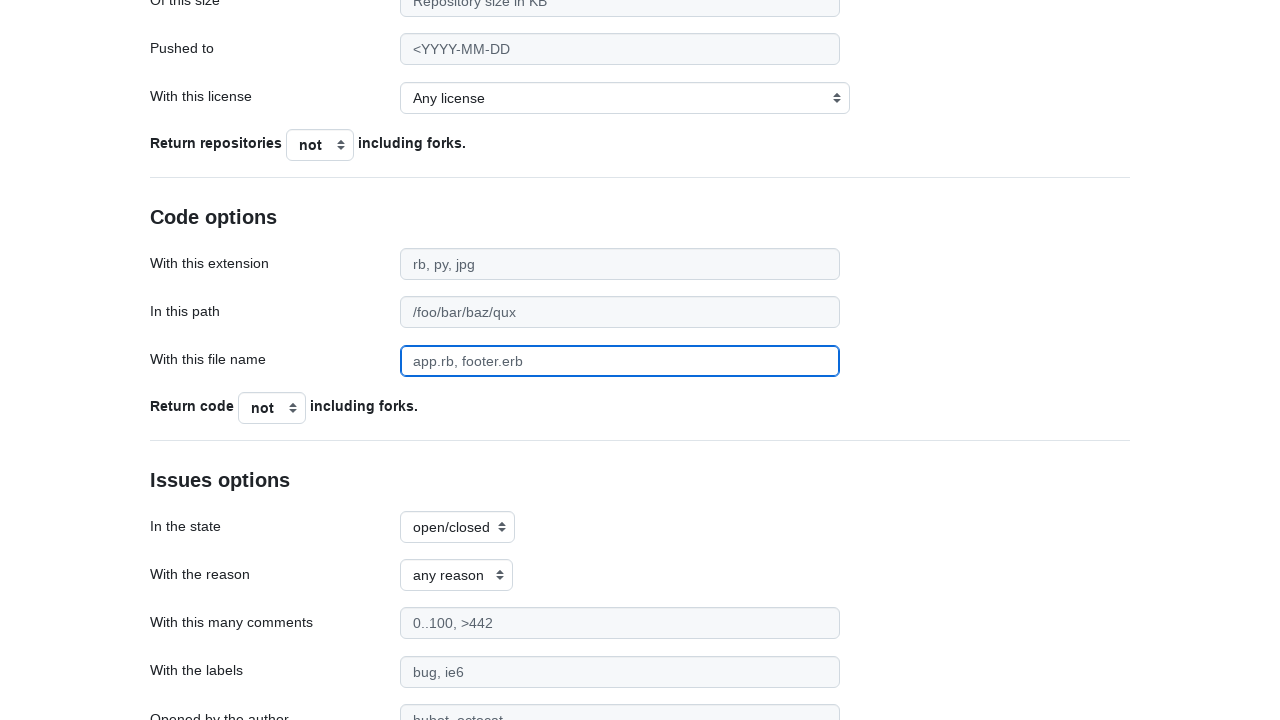

Entered 'environment.yml' in the file path filter field on internal:attr=[placeholder="app.rb, footer.erb"i]
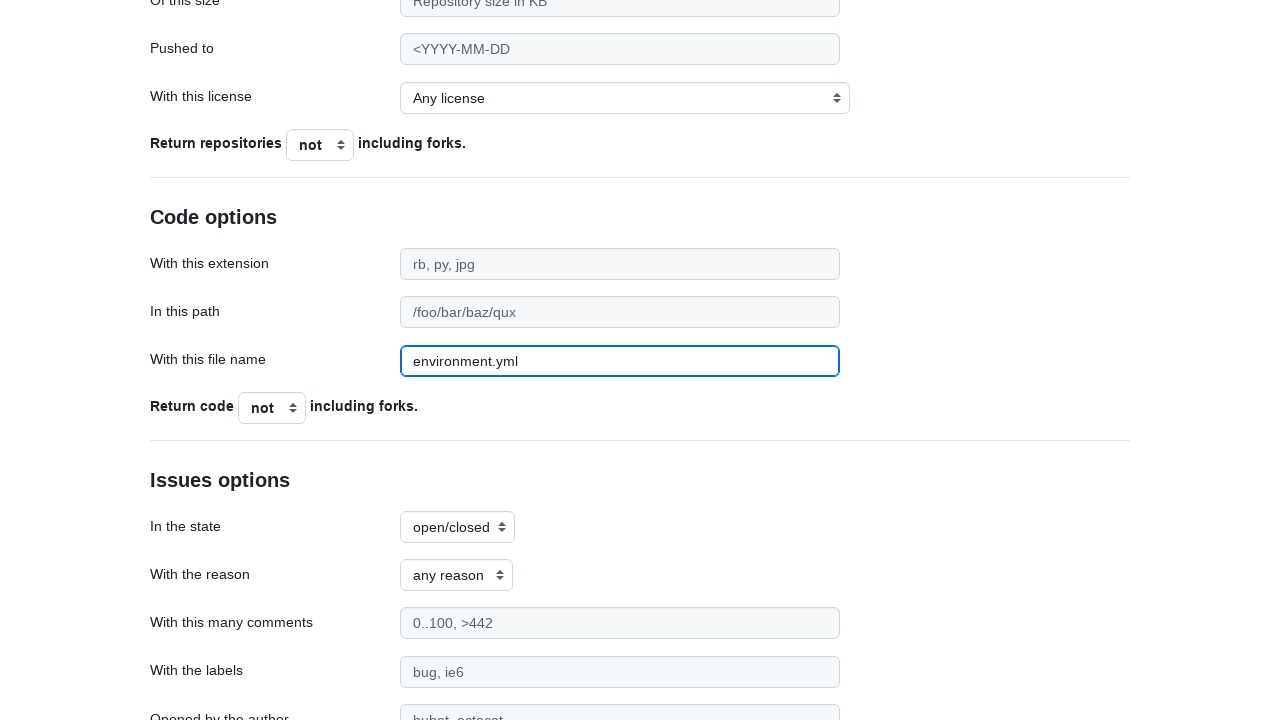

Clicked the search button to execute advanced search at (190, 575) on #search_form div >> internal:has-text="Advanced options From these"i >> internal
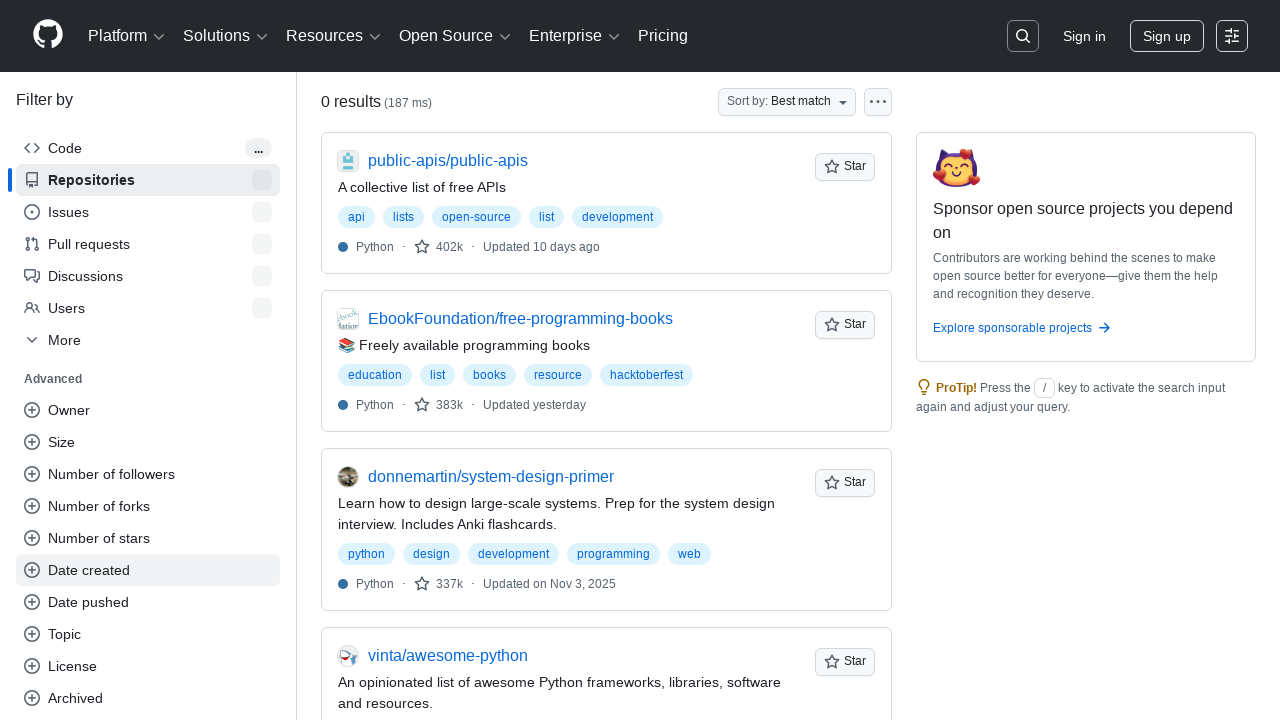

Search results loaded successfully
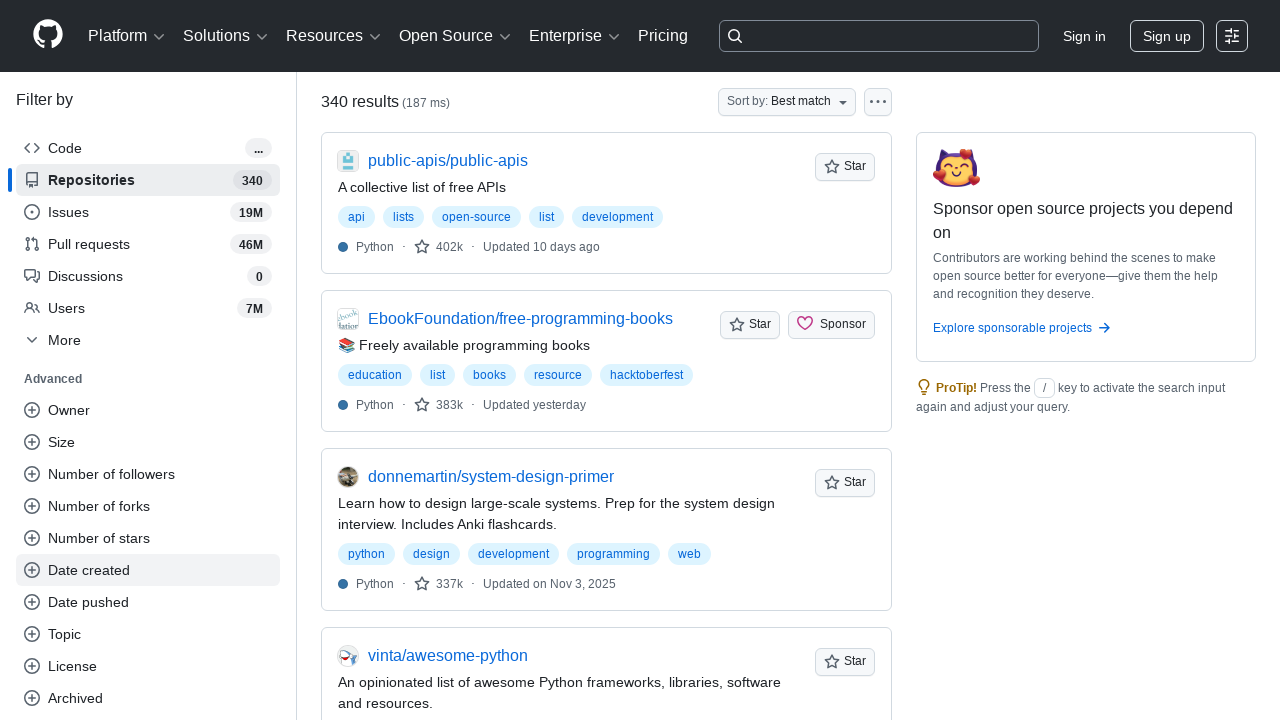

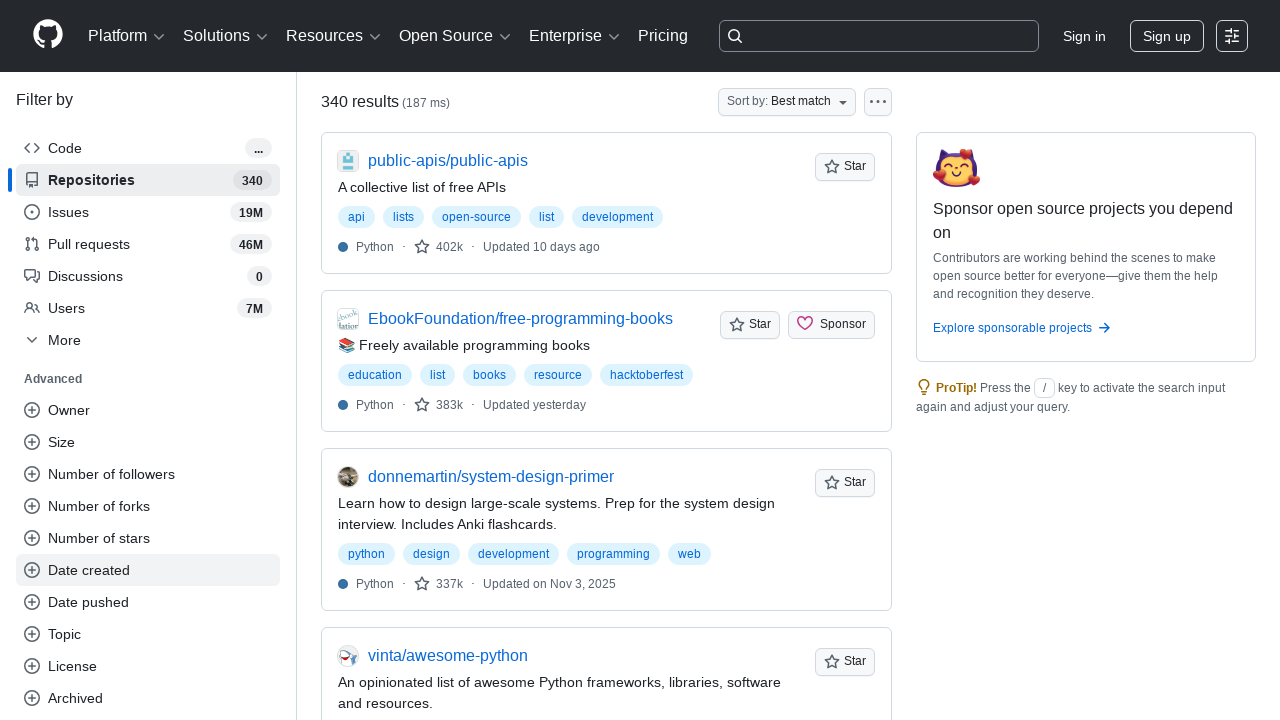